Tests dropdown selection functionality by selecting a currency value from a dropdown menu

Starting URL: https://rahulshettyacademy.com/dropdownsPractise/

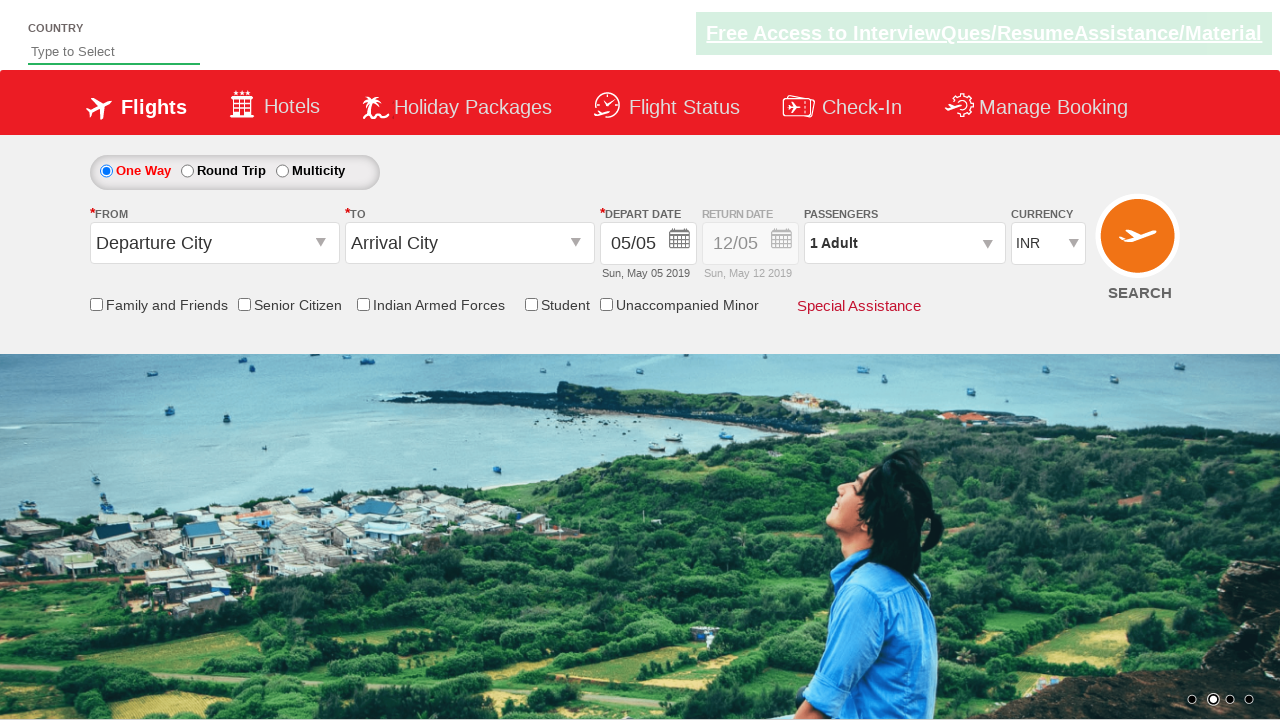

Navigated to dropdown practice page
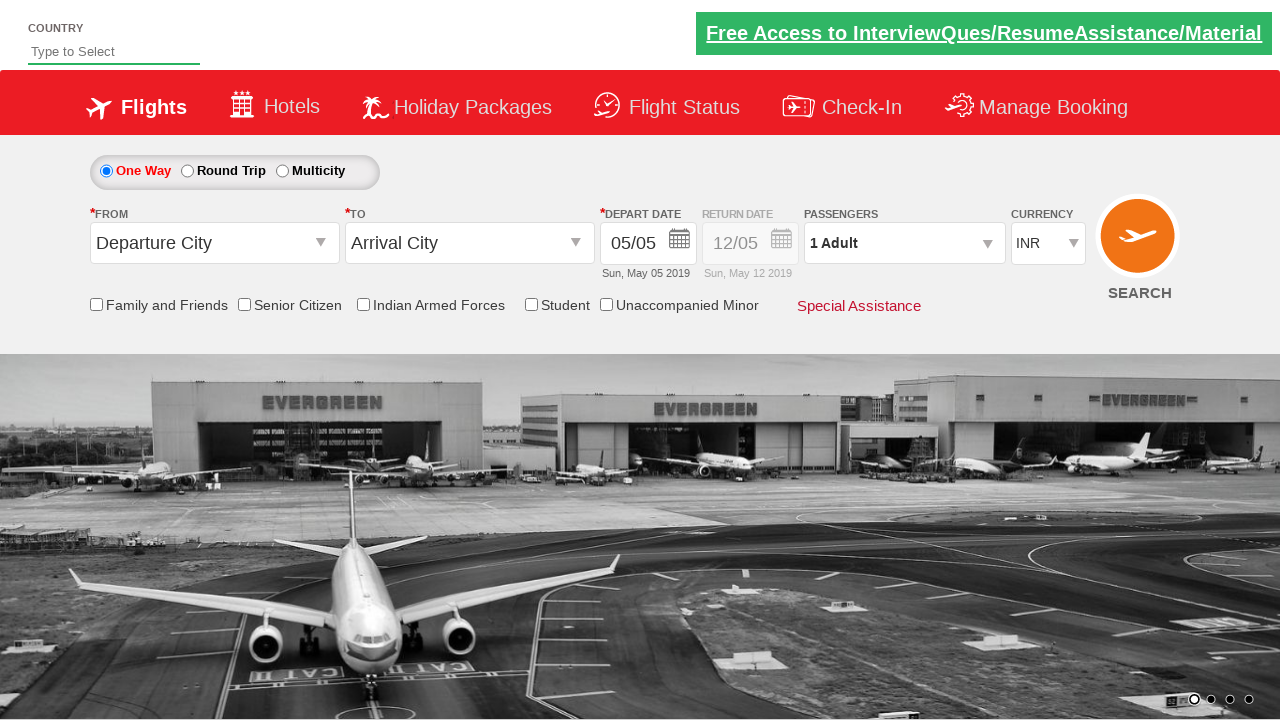

Selected USD from currency dropdown on #ctl00_mainContent_DropDownListCurrency
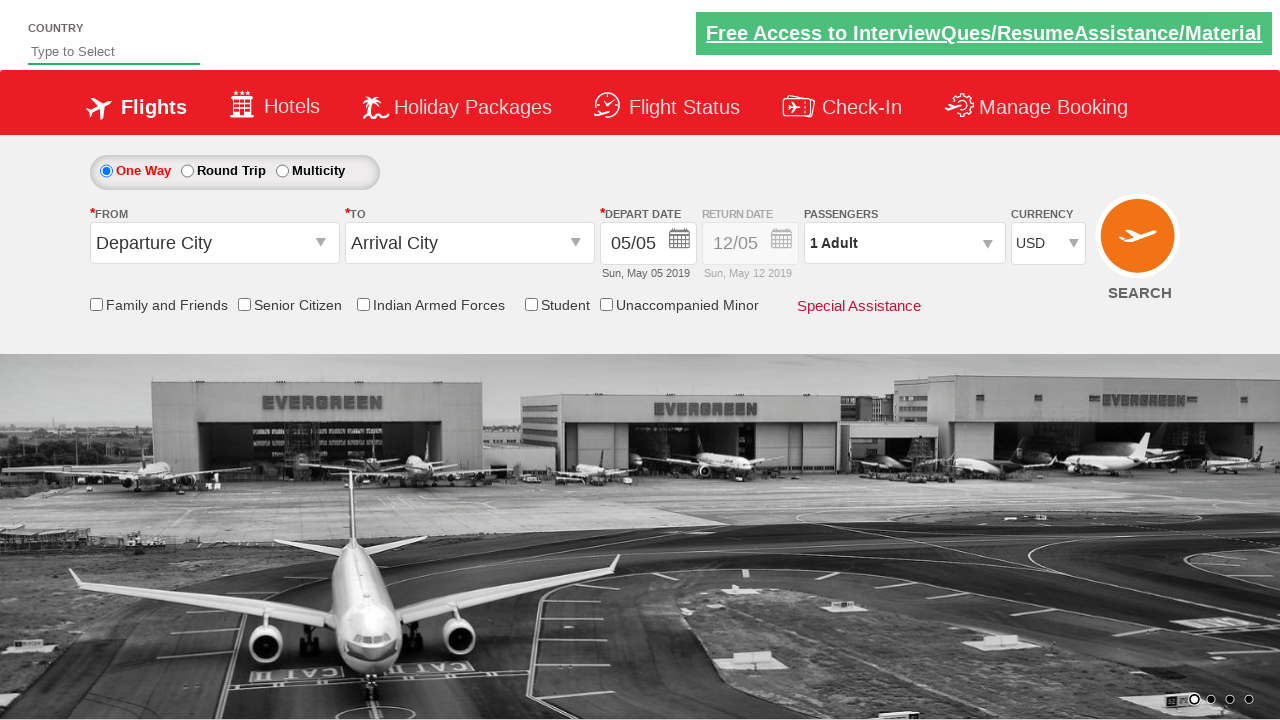

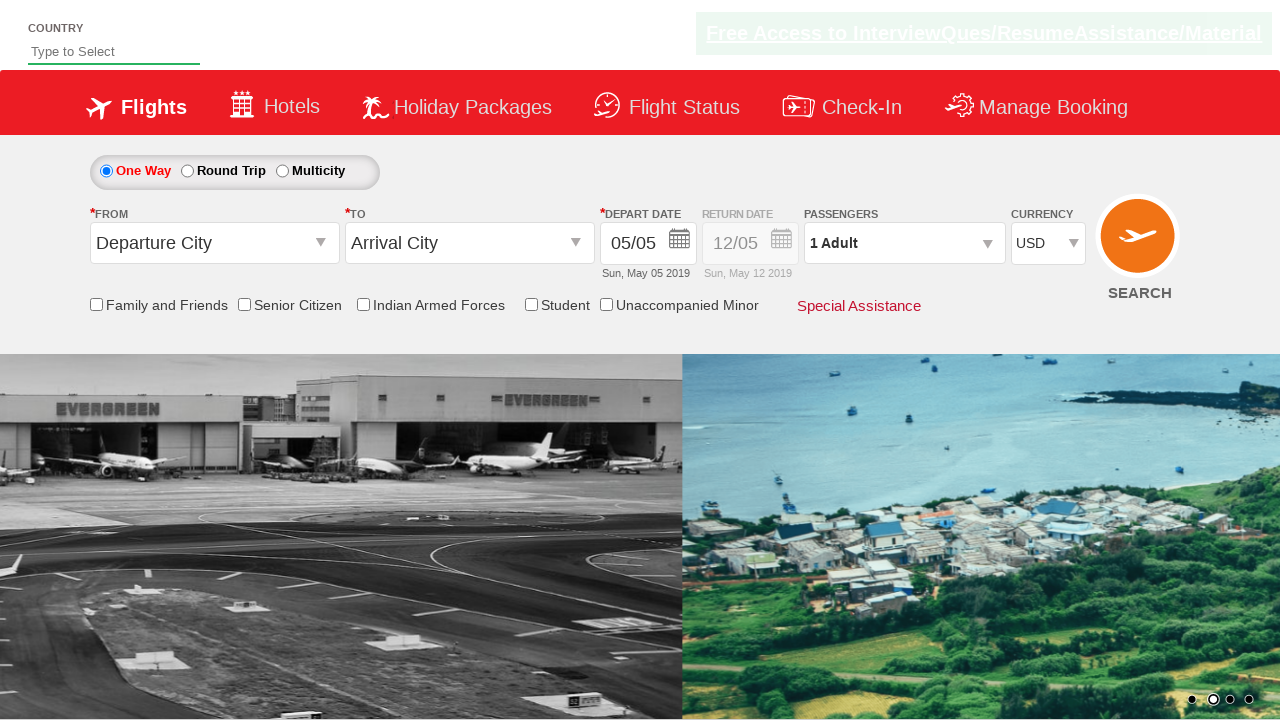